Tests a practice form by filling in first name, last name, and email fields, then submitting the form

Starting URL: https://demoqa.com/automation-practice-form

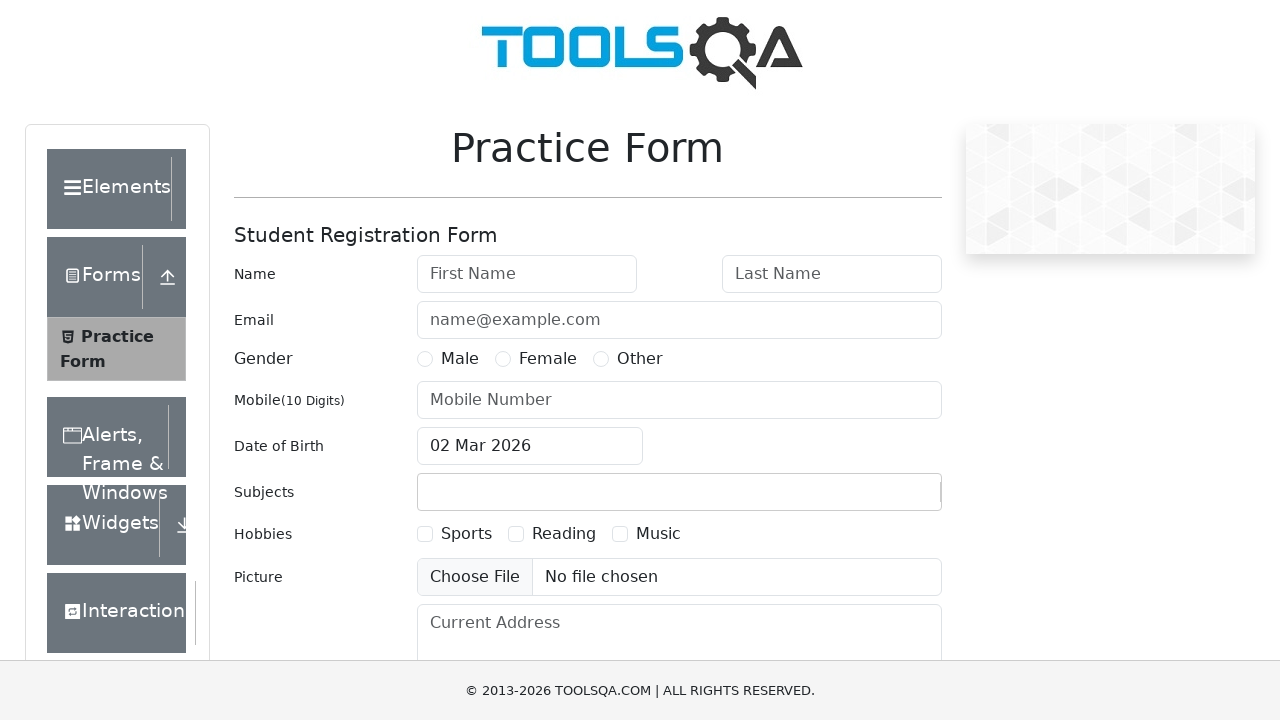

Filled first name field with 'John' on #firstName
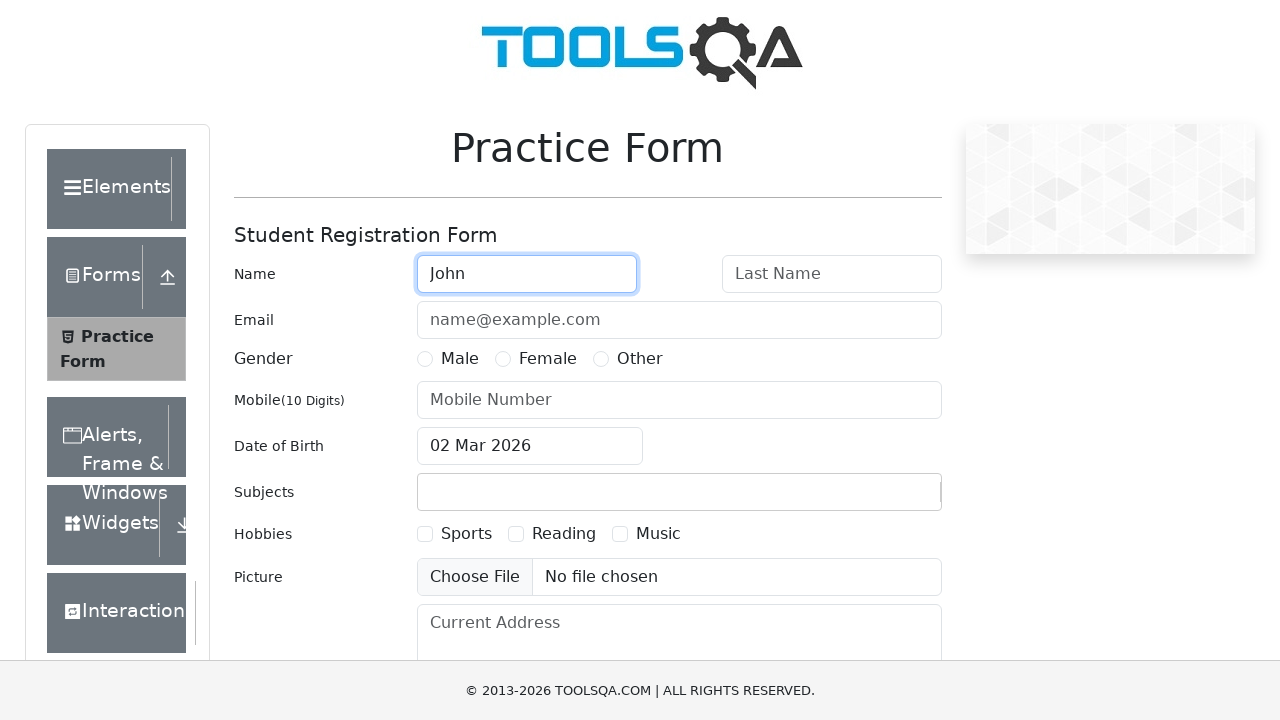

Filled last name field with 'Smith' on #lastName
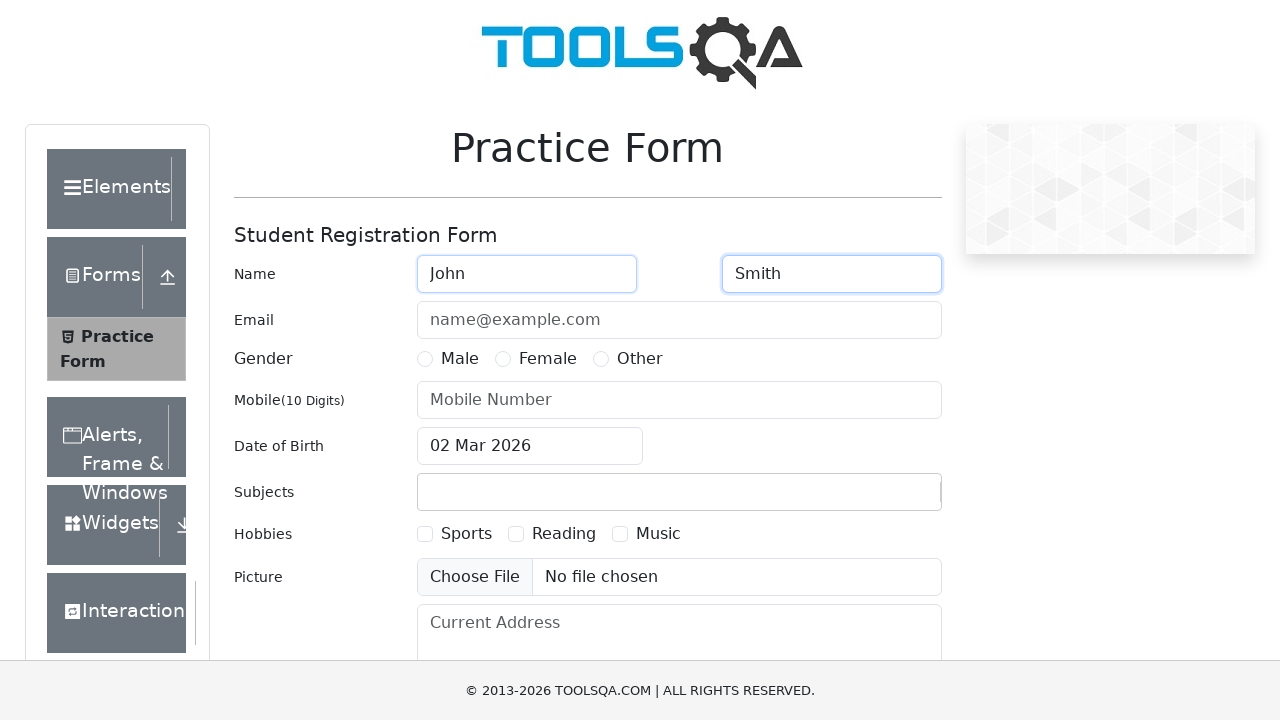

Filled email field with 'johnsmith@example.com' on #userEmail
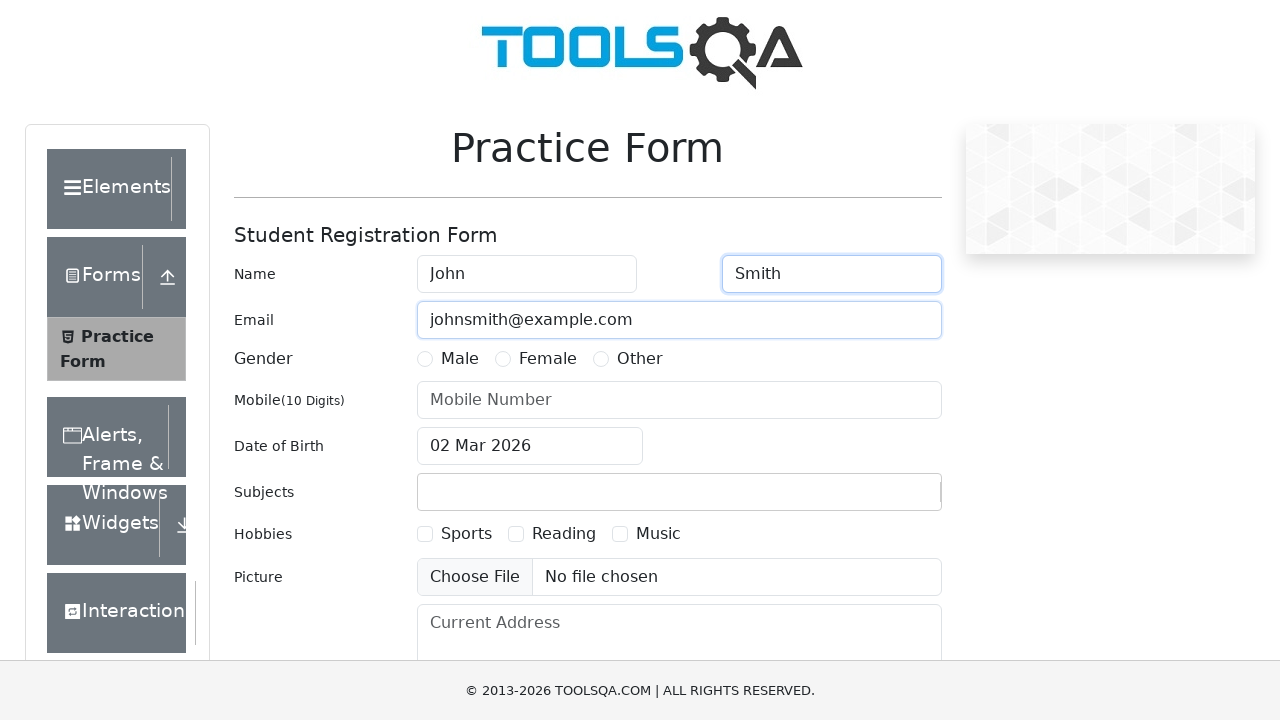

Clicked Submit button to submit the form at (885, 499) on button:has-text('Submit')
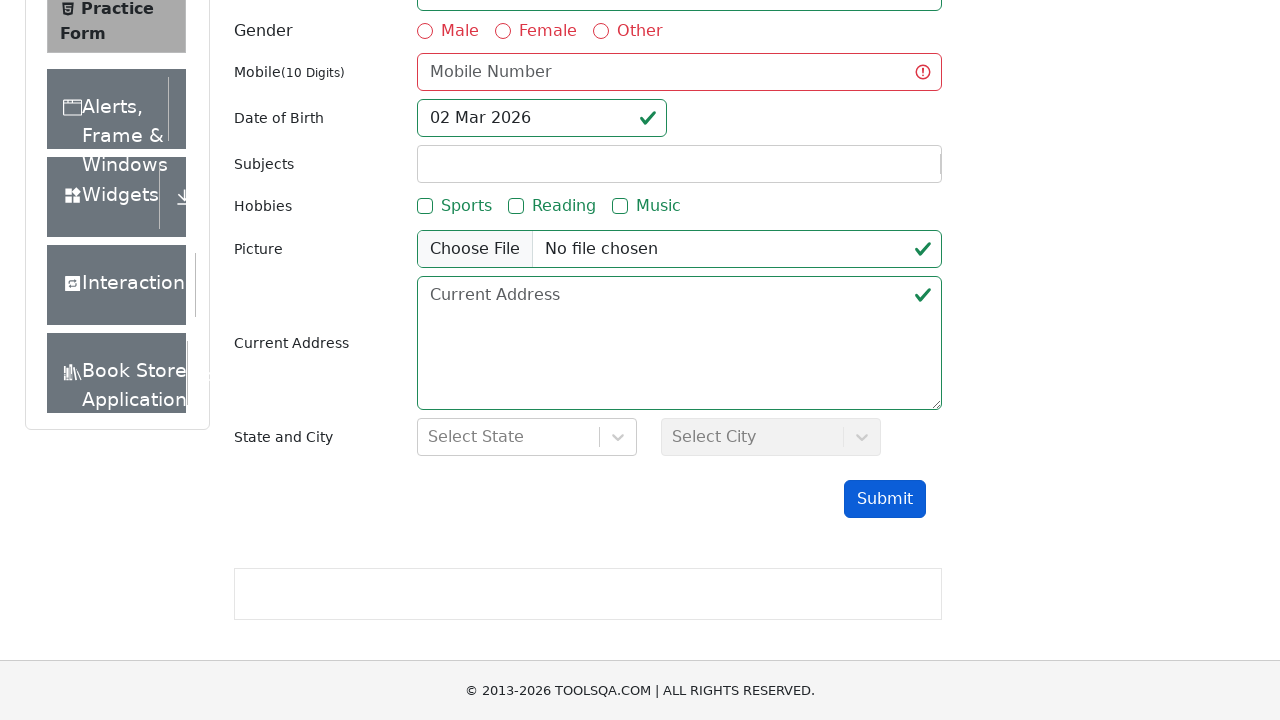

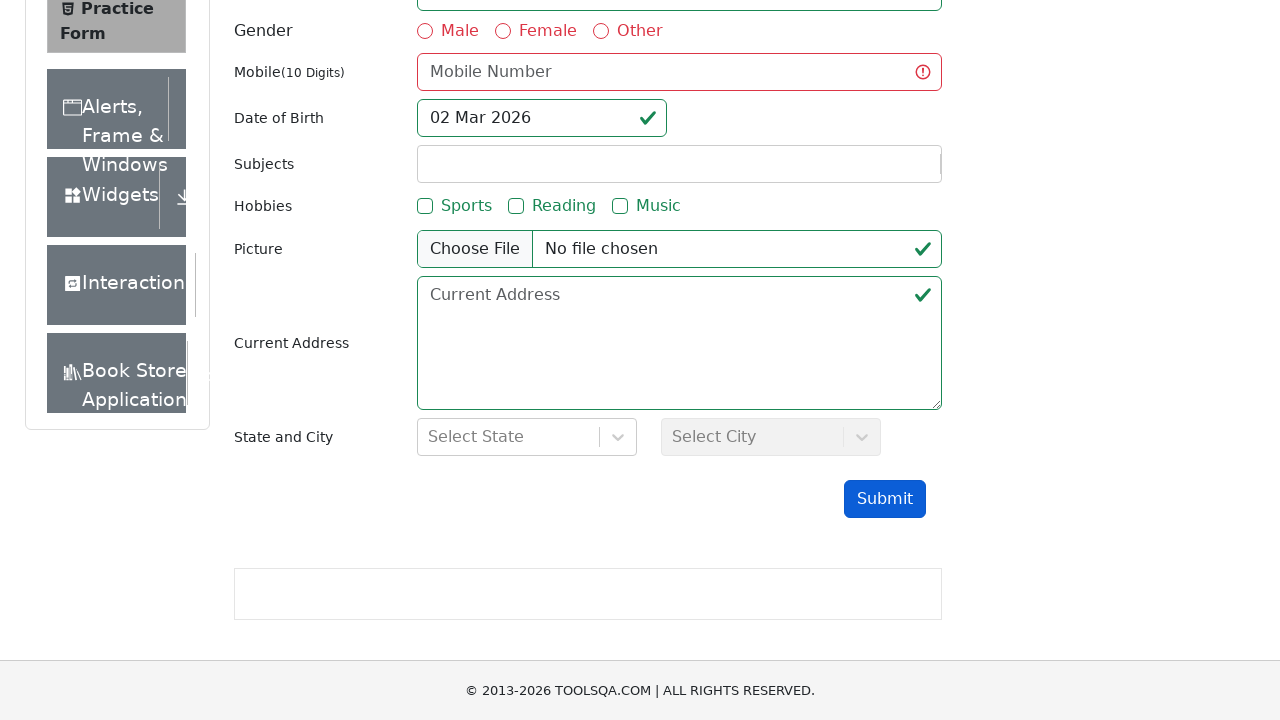